Tests the percentage difference calculator by entering two values to calculate the percentage difference between them

Starting URL: https://www.calculator.net/percent-calculator.html

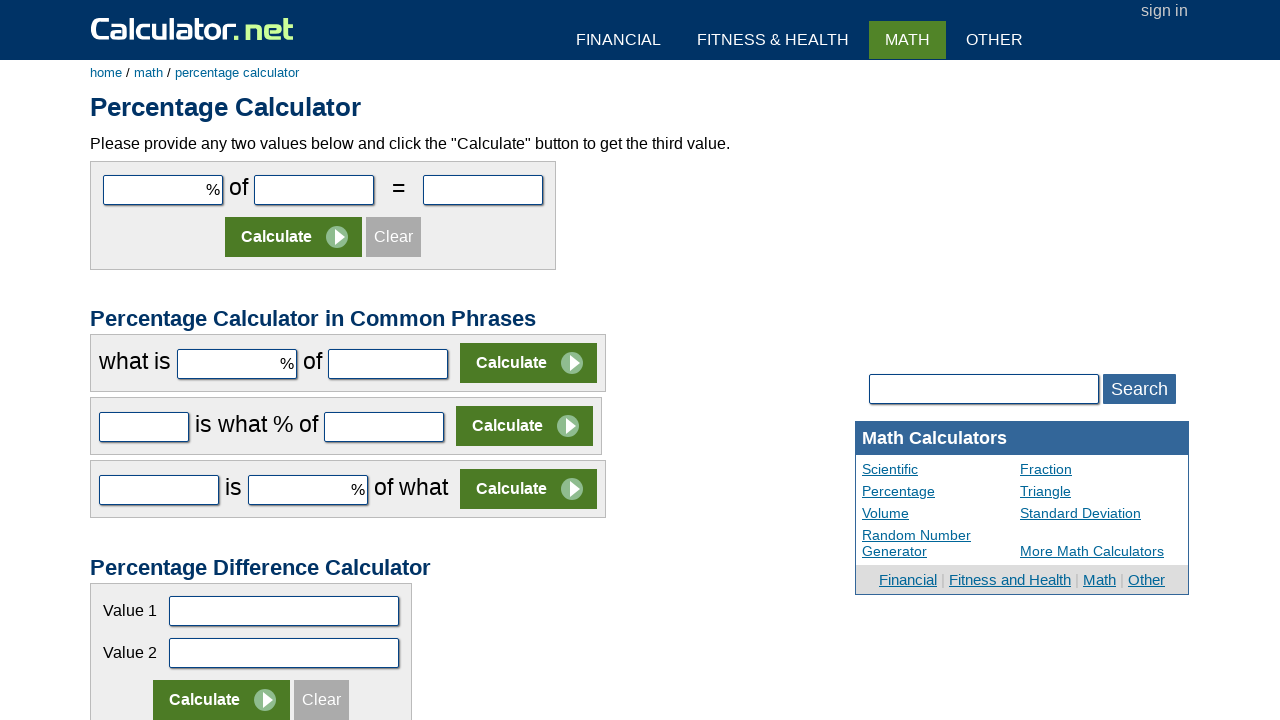

Cleared the first value input field on input[name='c3par1']
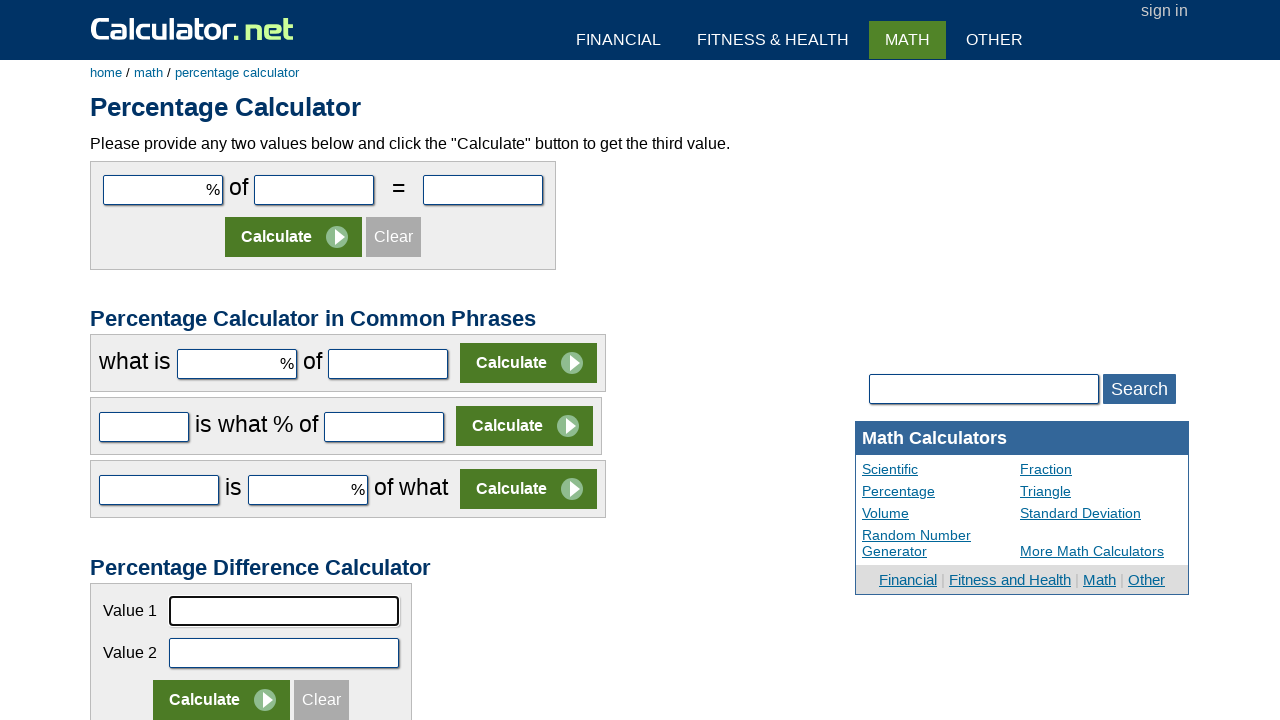

Filled first value input with '10' on input[name='c3par1']
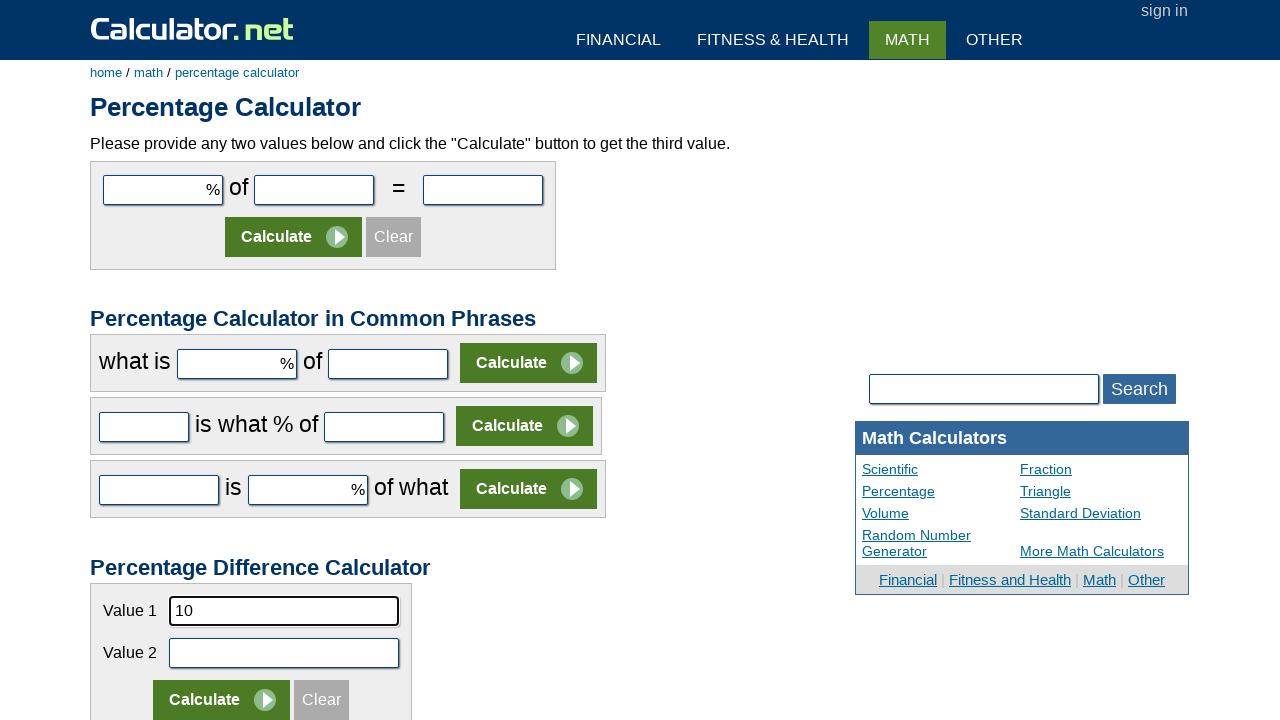

Cleared the second value input field on input[name='c3par2']
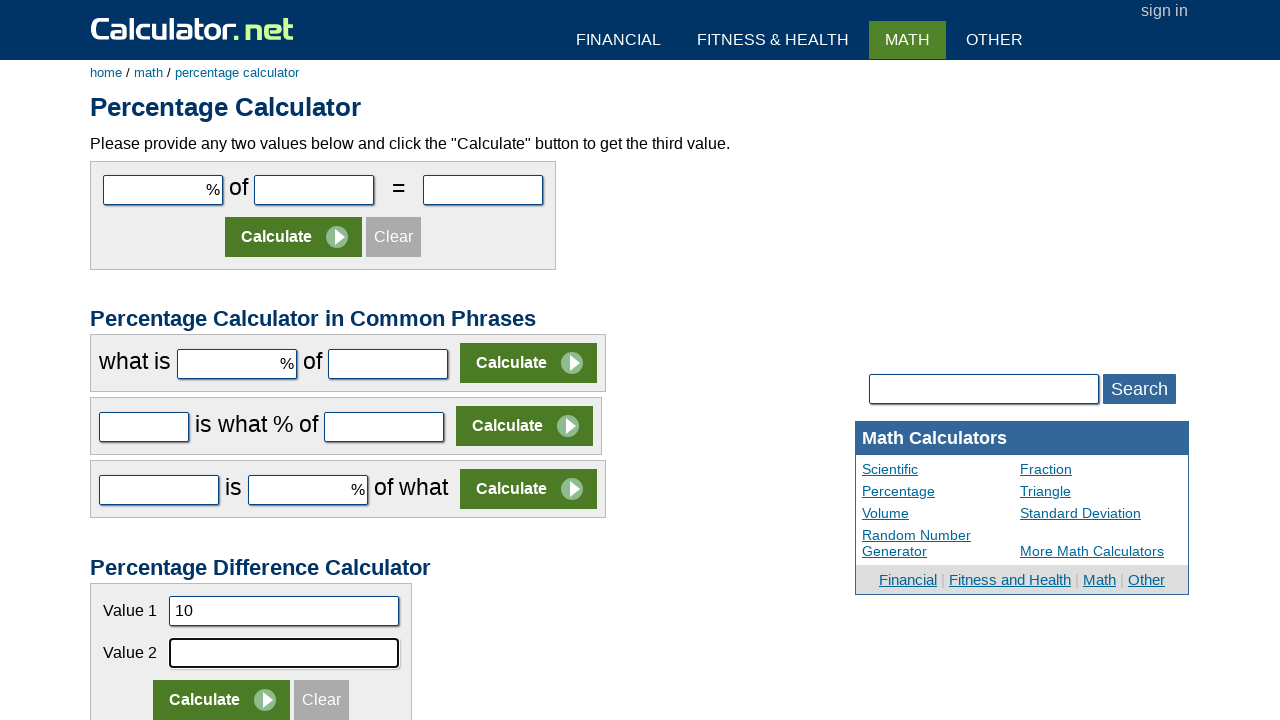

Filled second value input with '80' on input[name='c3par2']
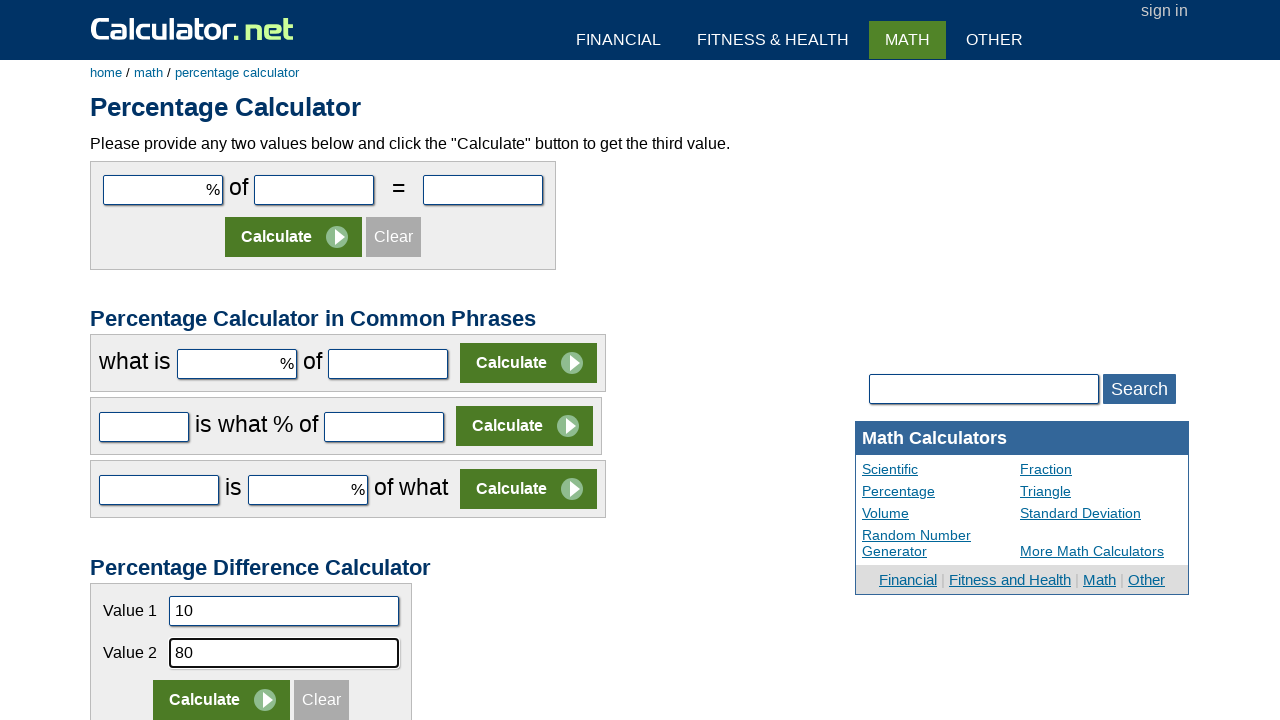

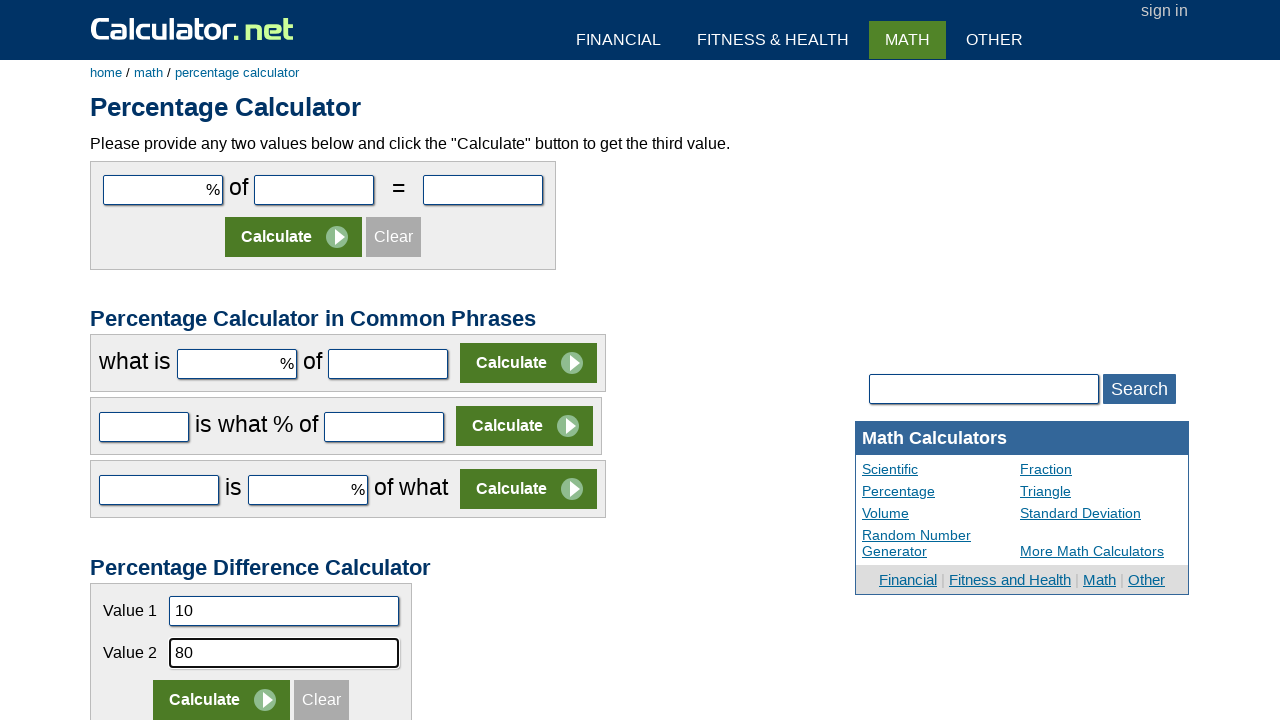